Tests form submission with realistic data variations including a full address with city and country

Starting URL: https://demoqa.com/automation-practice-form

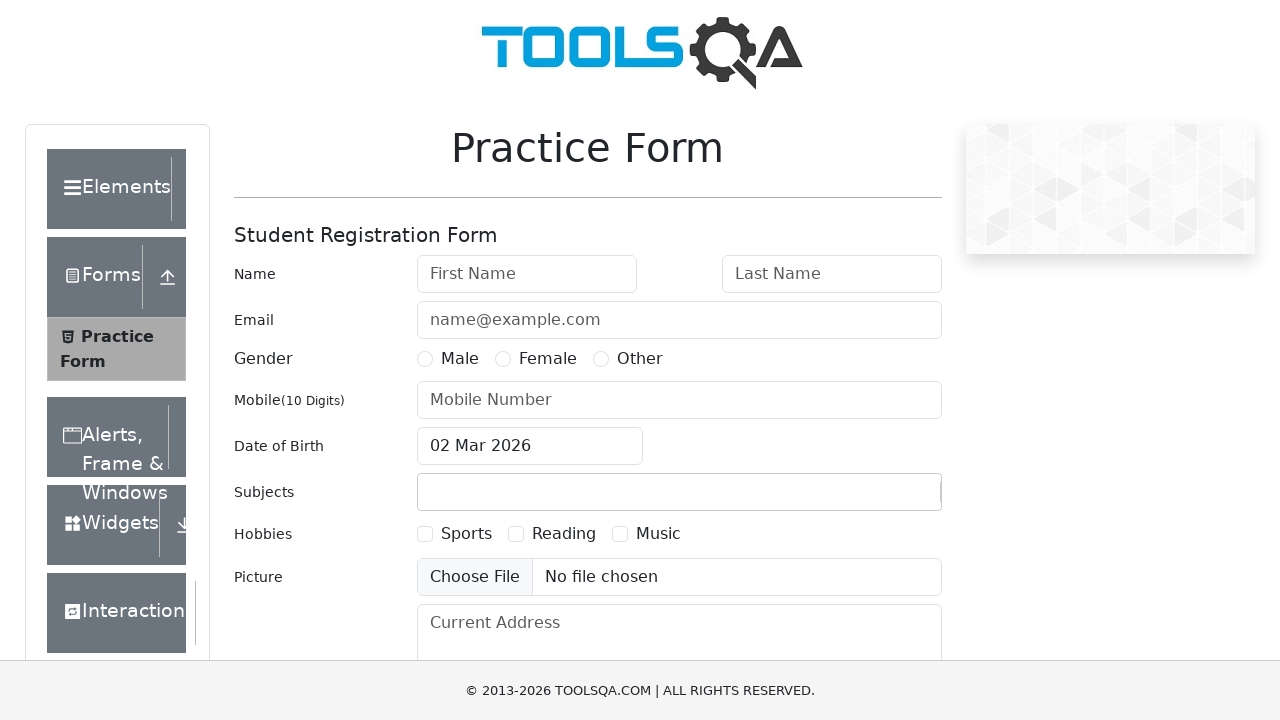

Filled first name field with 'Sophia' on #firstName
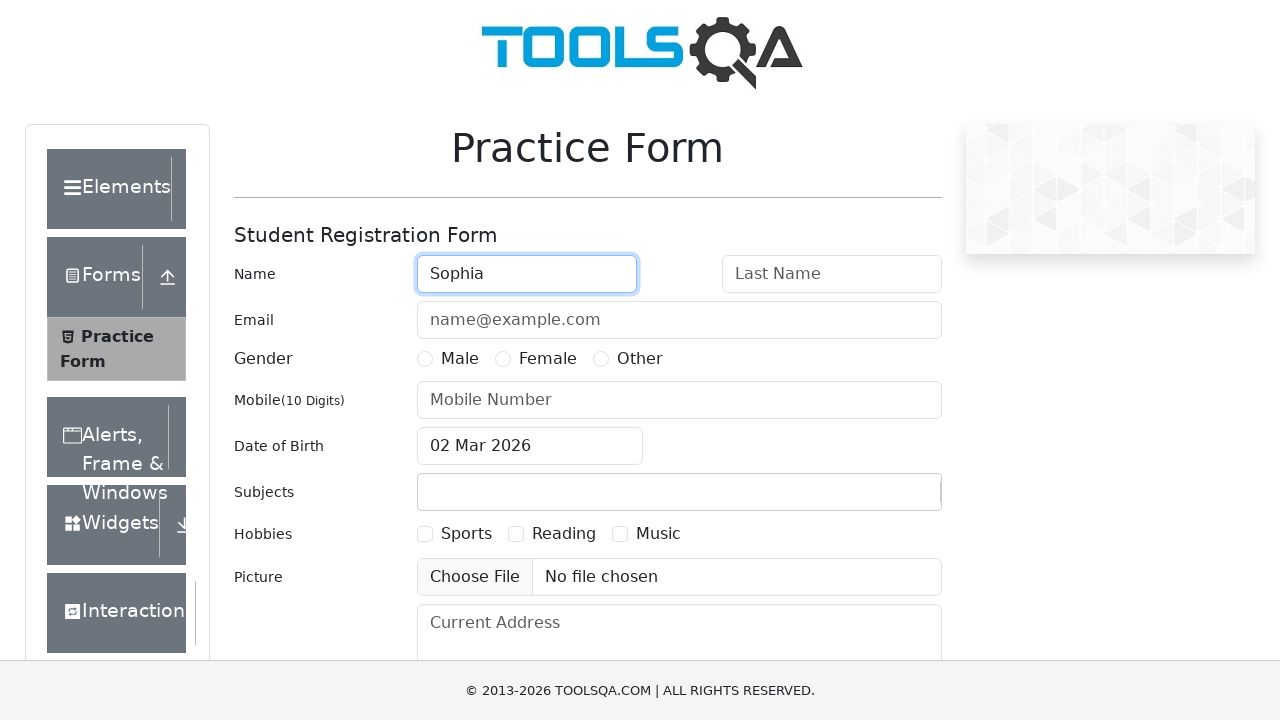

Filled last name field with 'Martinez' on #lastName
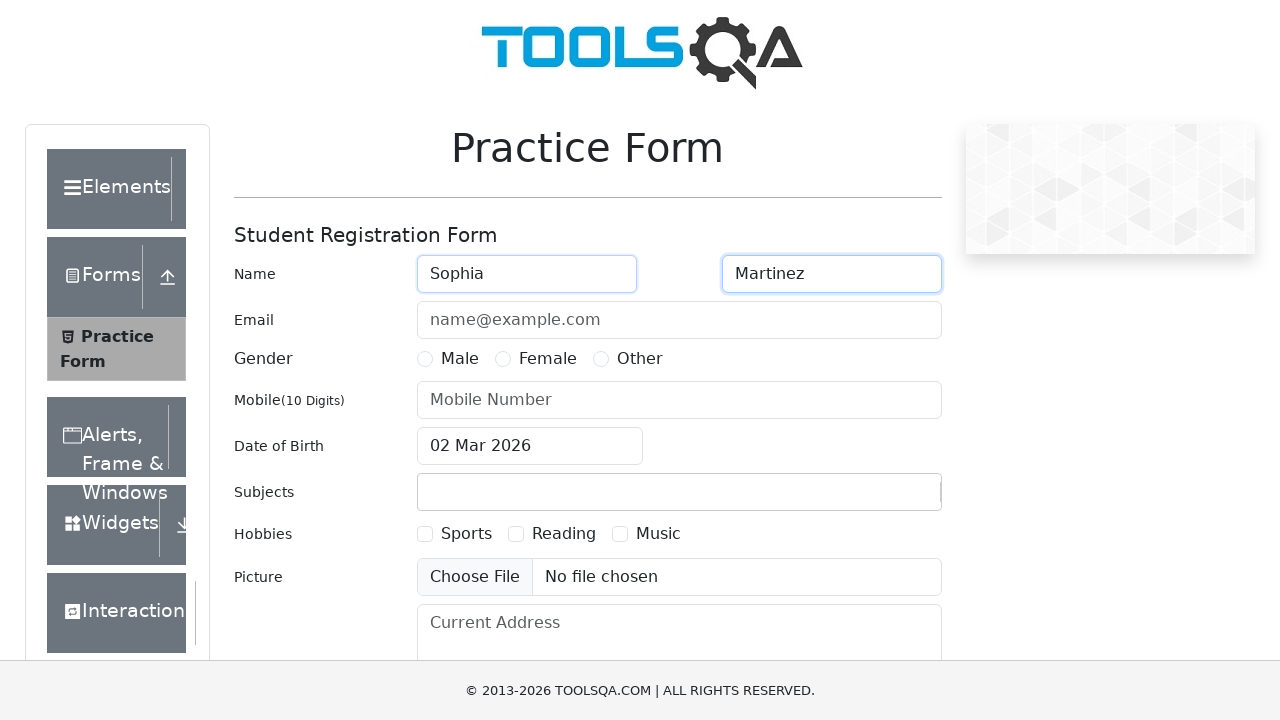

Filled email field with 'sophia.martinez@example.com' on #userEmail
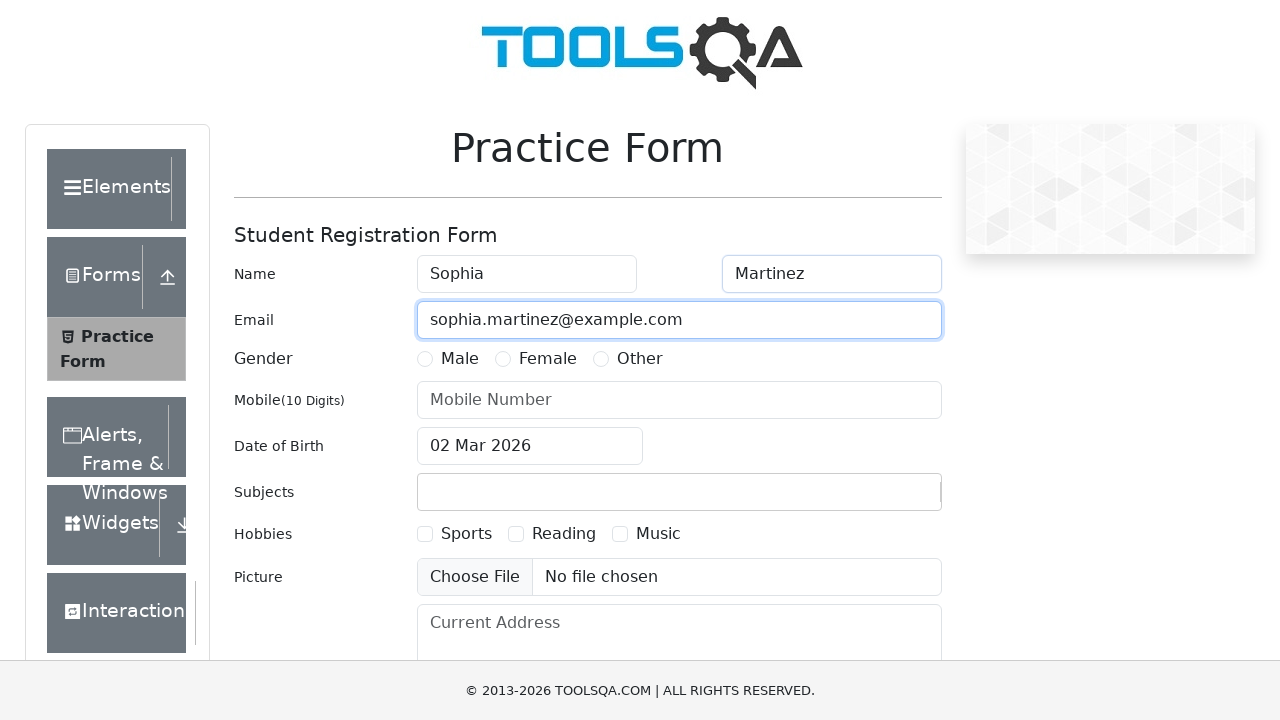

Selected Female gender option at (548, 359) on label[for='gender-radio-2']
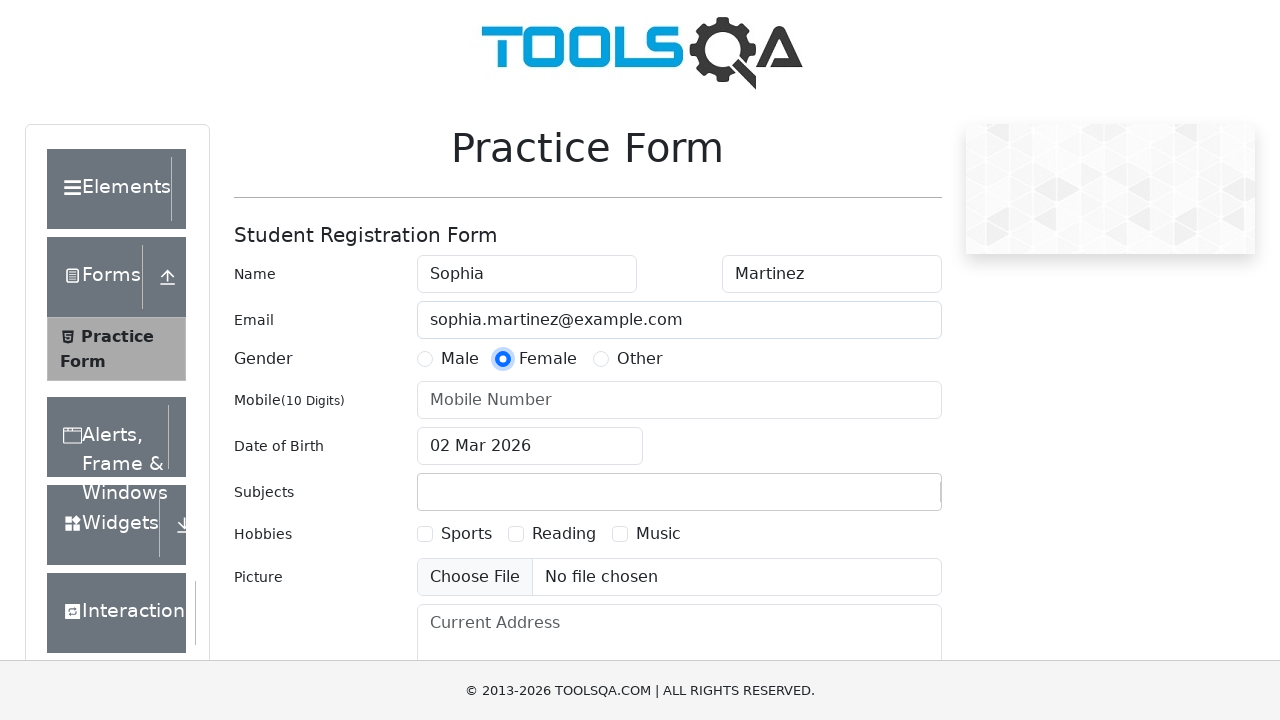

Filled mobile number field with '5557891234' on #userNumber
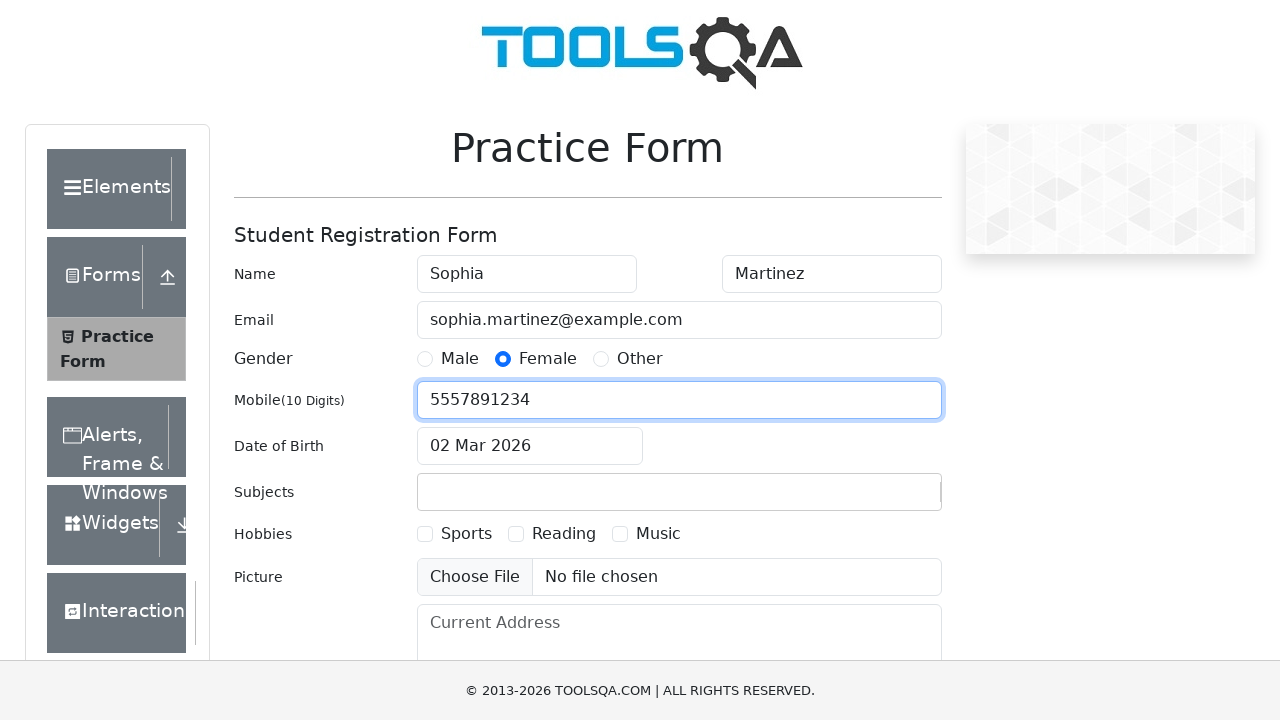

Filled current address field with full location including city and country on #currentAddress
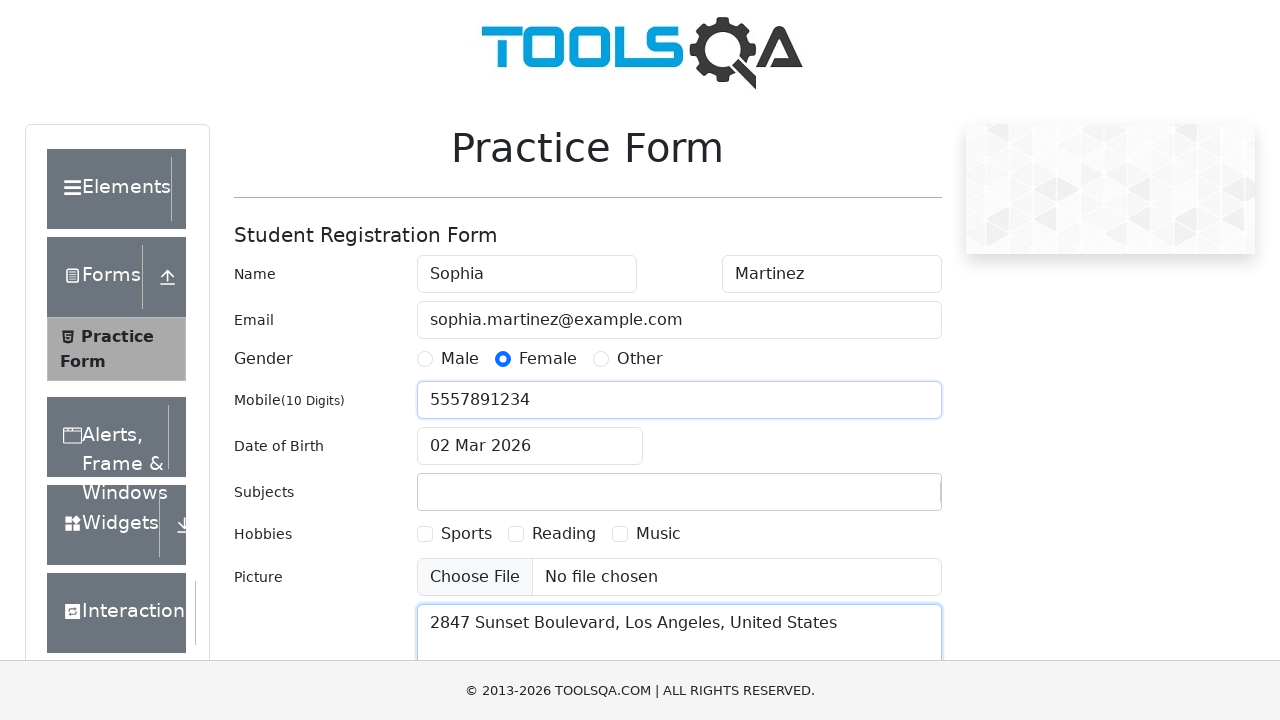

Clicked submit button to submit the form at (885, 499) on #submit
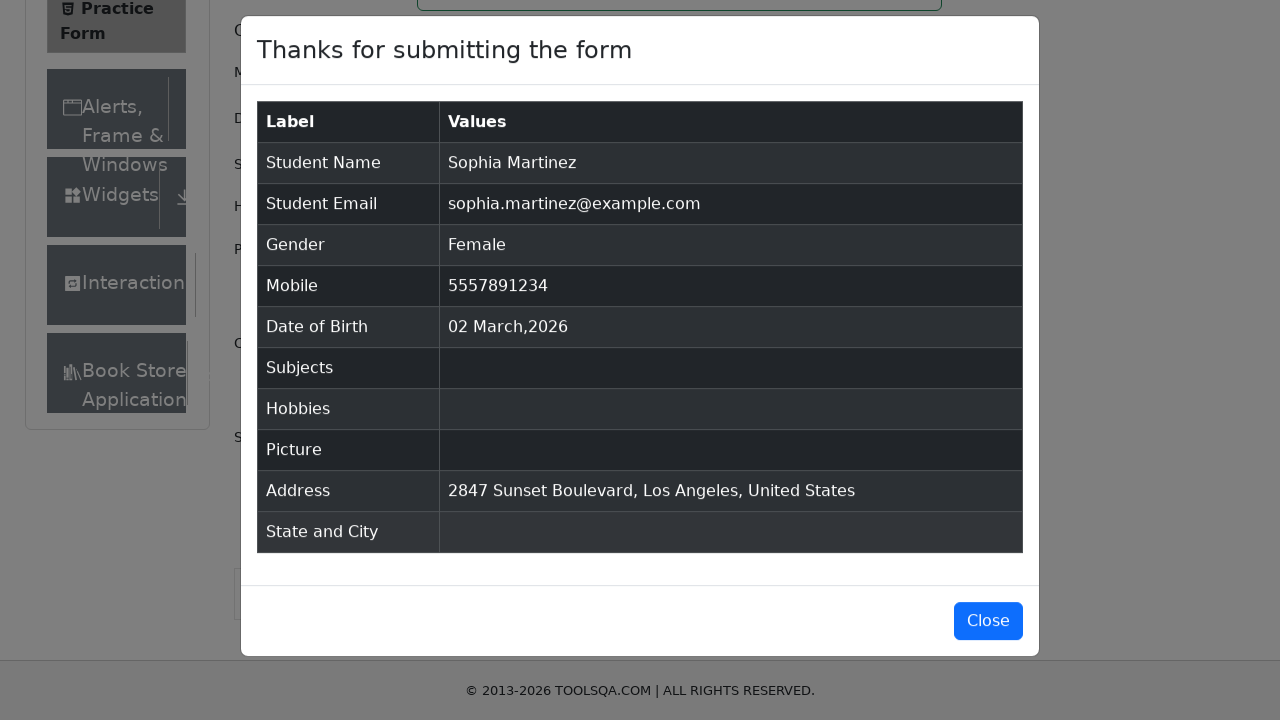

Waited for success modal to appear
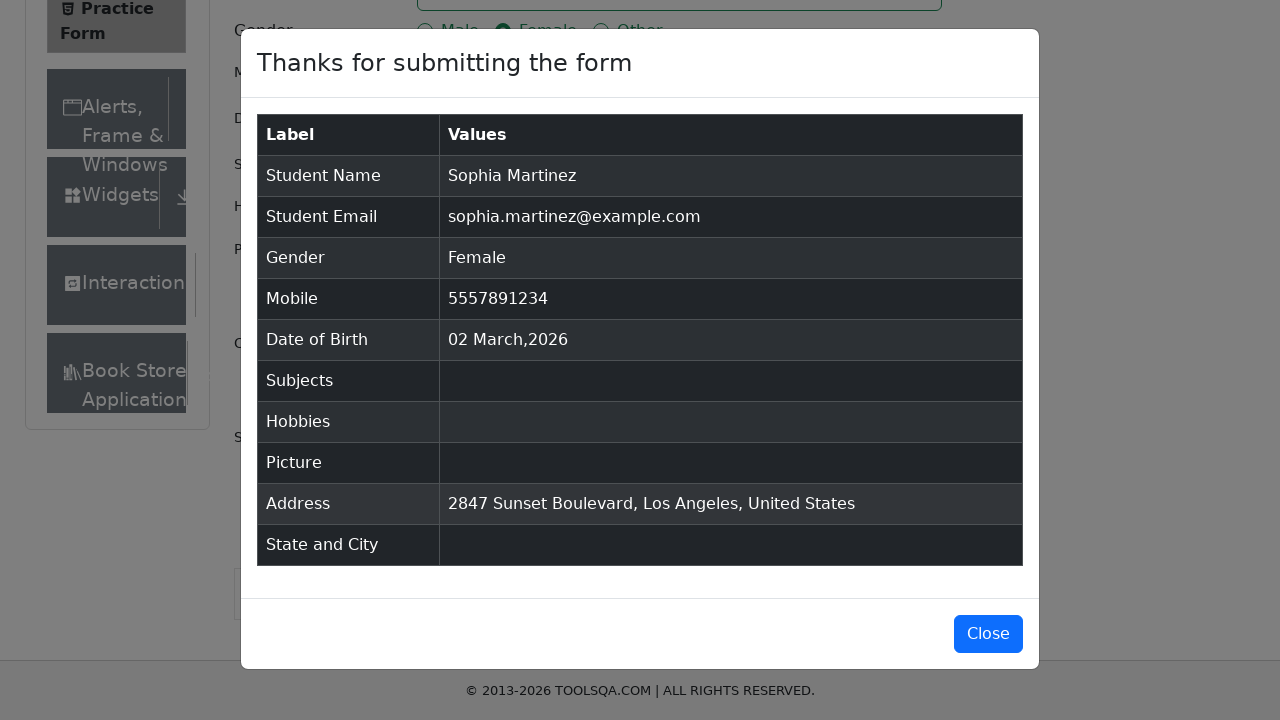

Clicked close button to dismiss the success modal at (988, 634) on #closeLargeModal
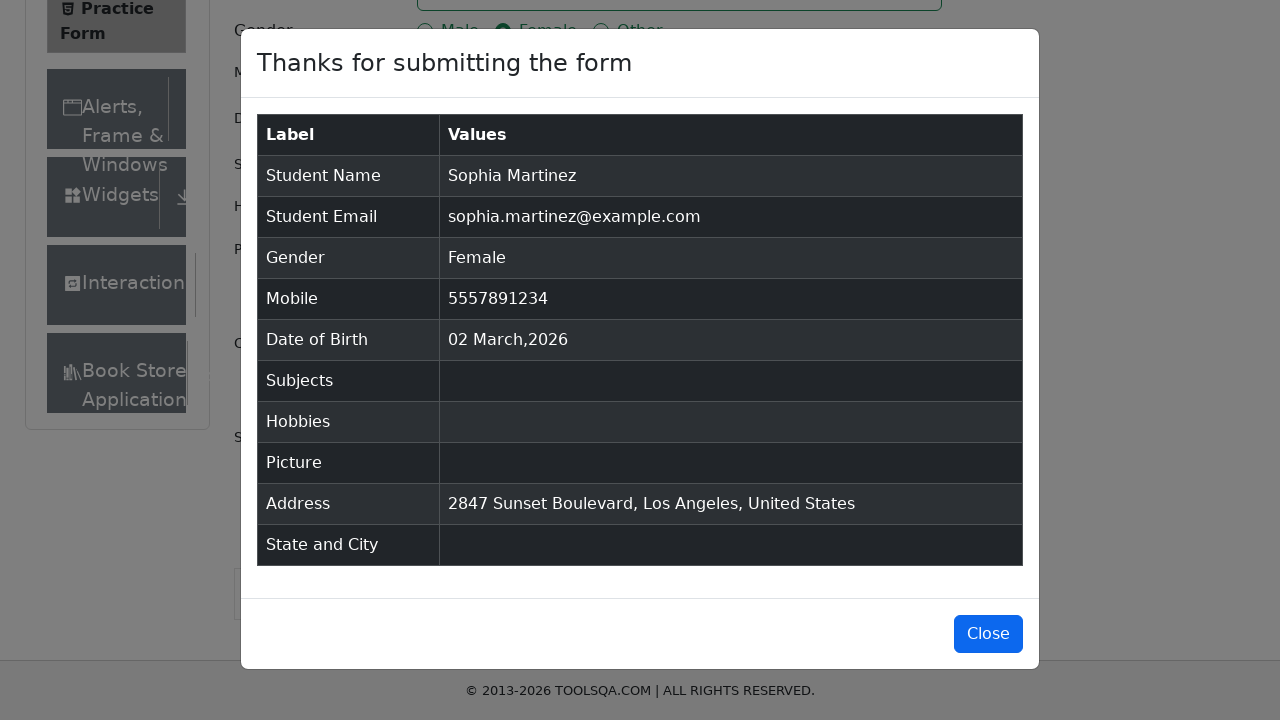

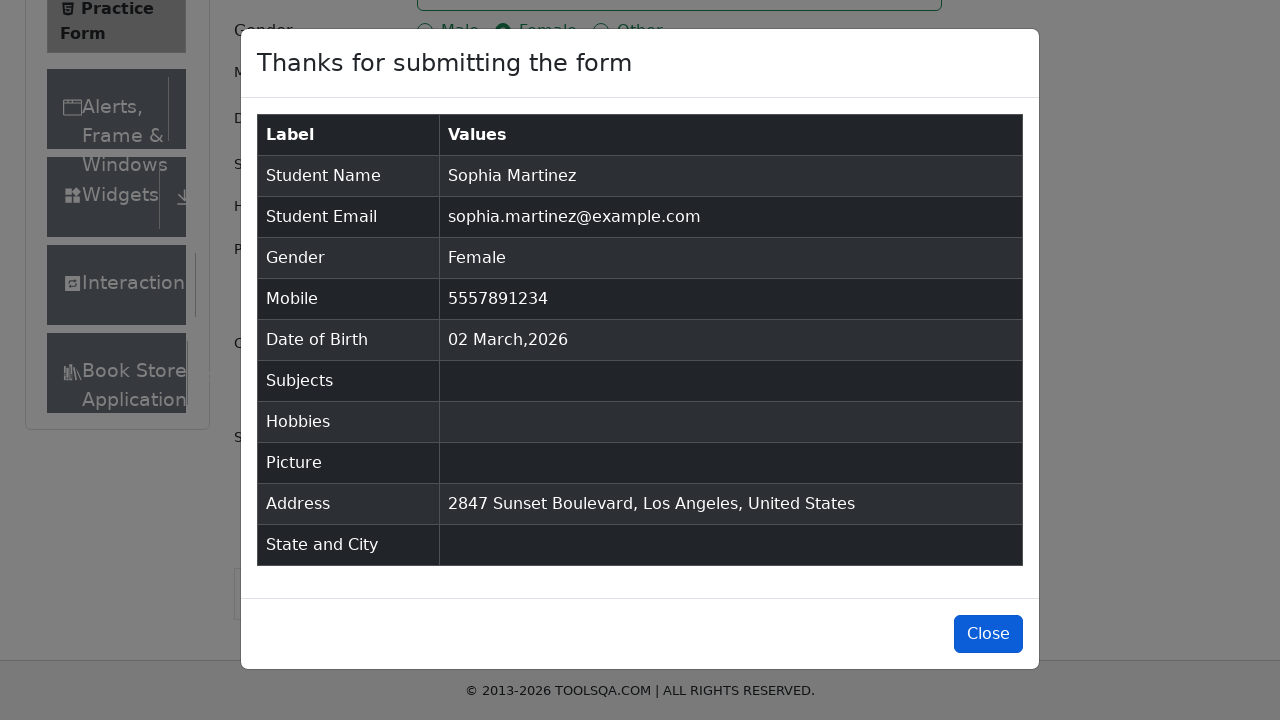